Navigates to a manga product page on Star Comics website and verifies that the author name "Rumiko Takahashi" is displayed as a clickable link on the page.

Starting URL: https://www.starcomics.com/fumetto/inuyasha-wide-edition-3

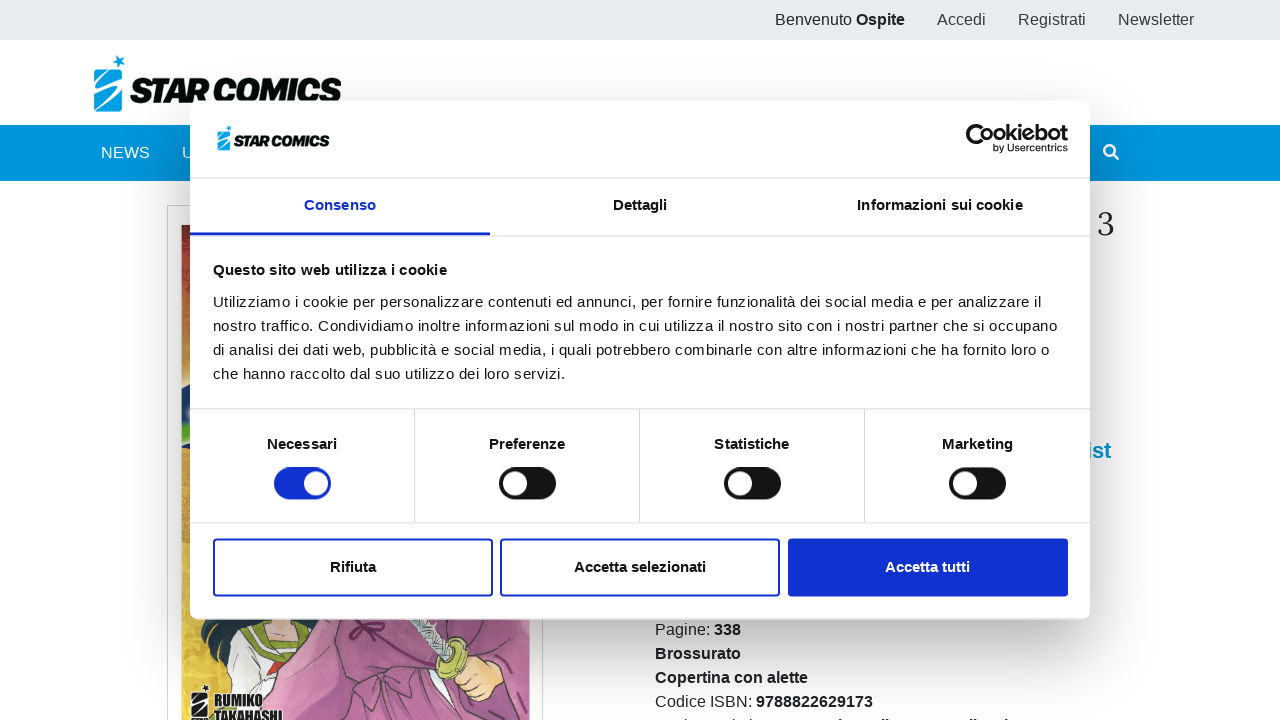

Navigated to Inuyasha manga product page on Star Comics website
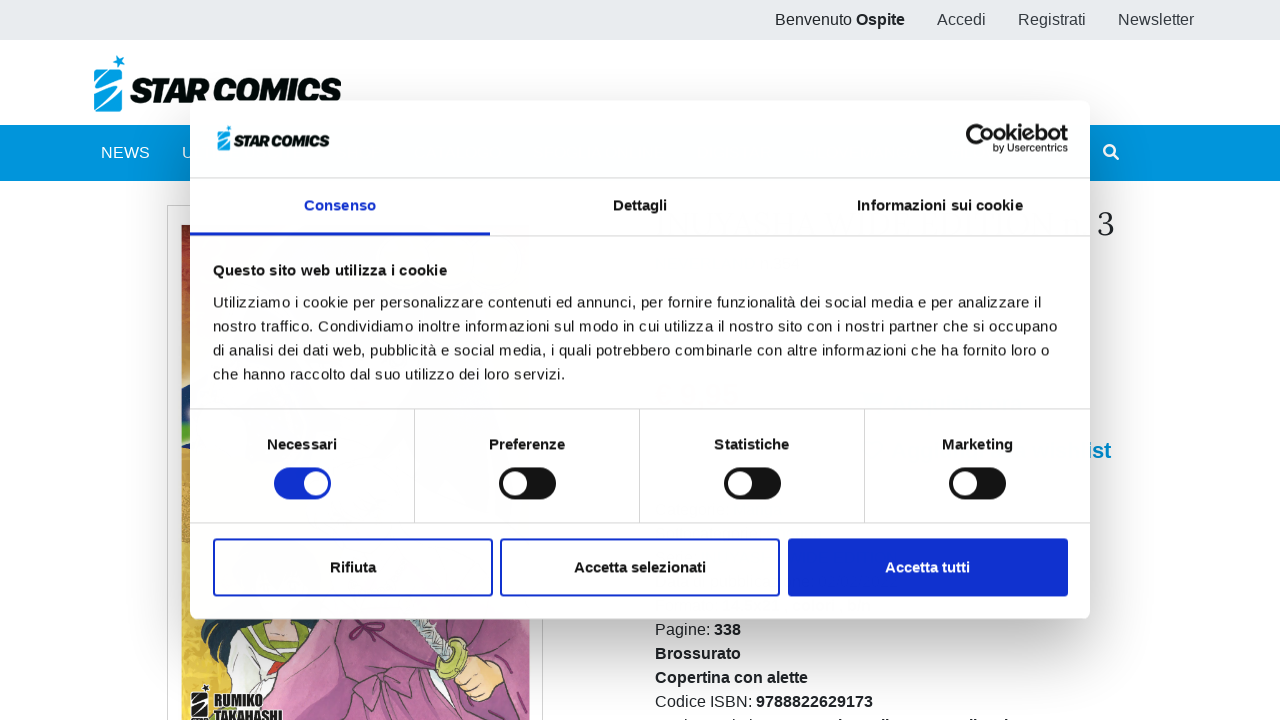

Located author link element for 'Rumiko Takahashi'
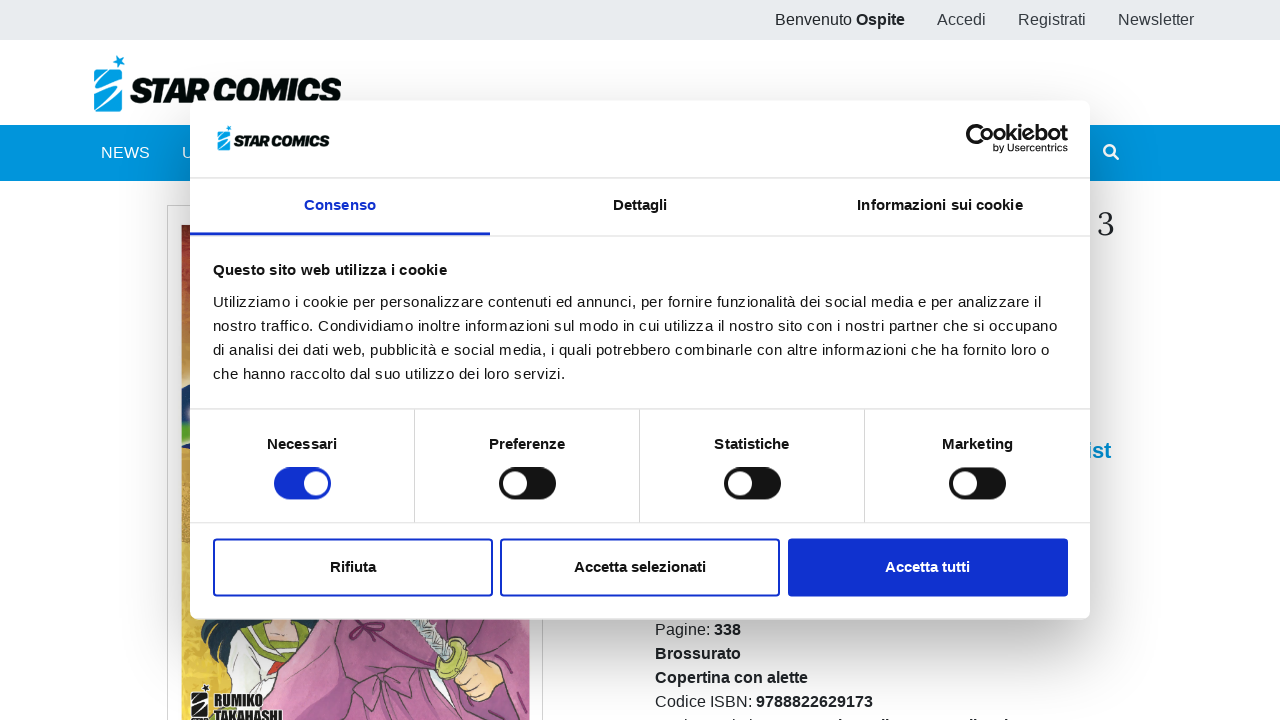

Author link 'Rumiko Takahashi' is now visible on the page
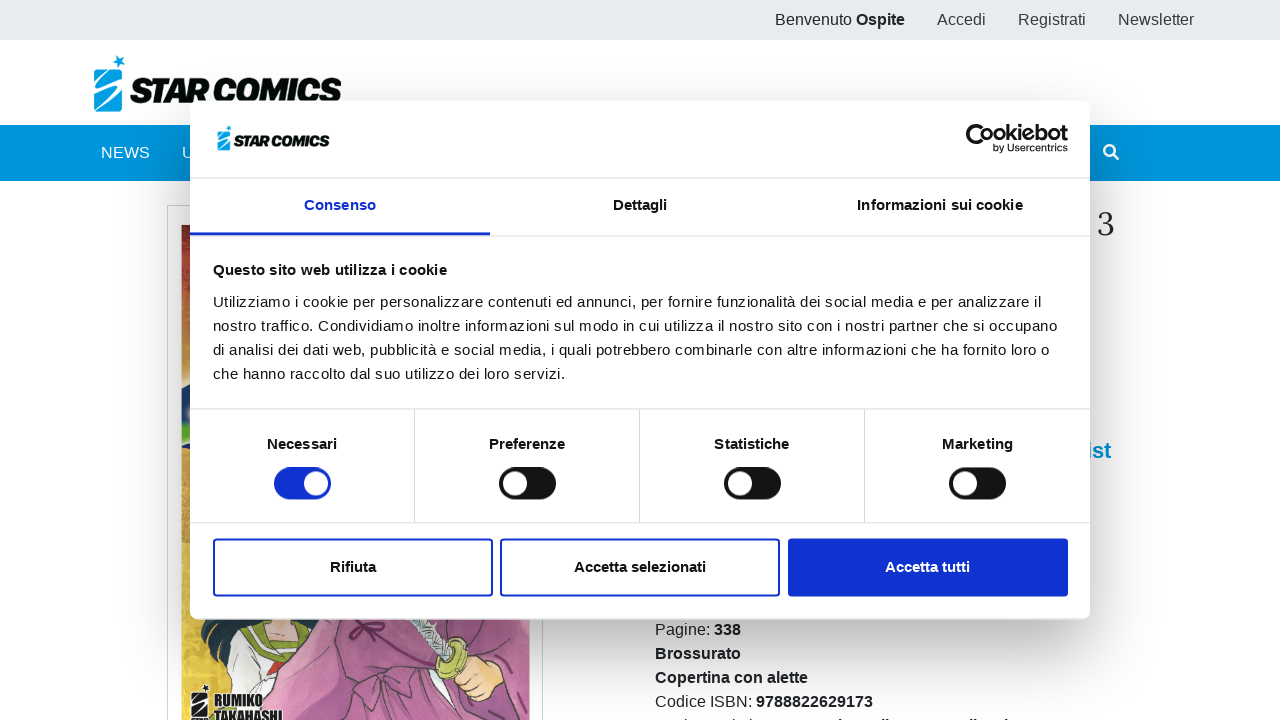

Verified that author link text content matches 'Rumiko Takahashi'
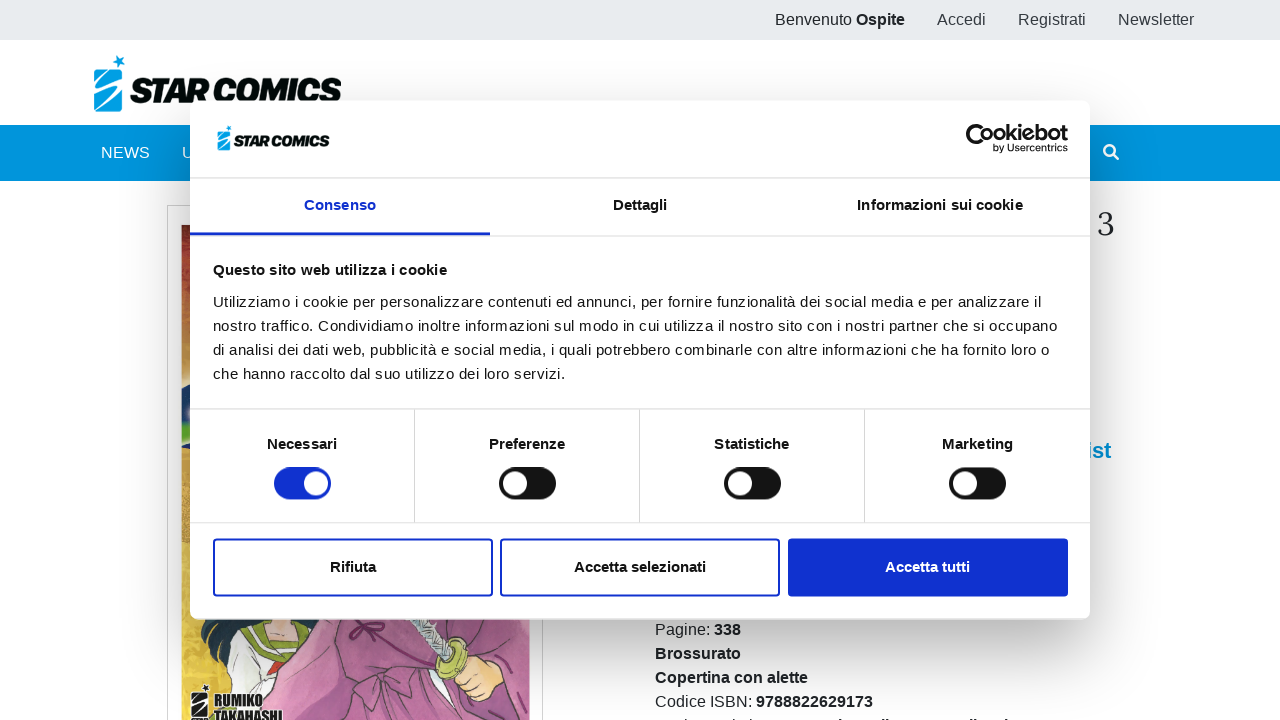

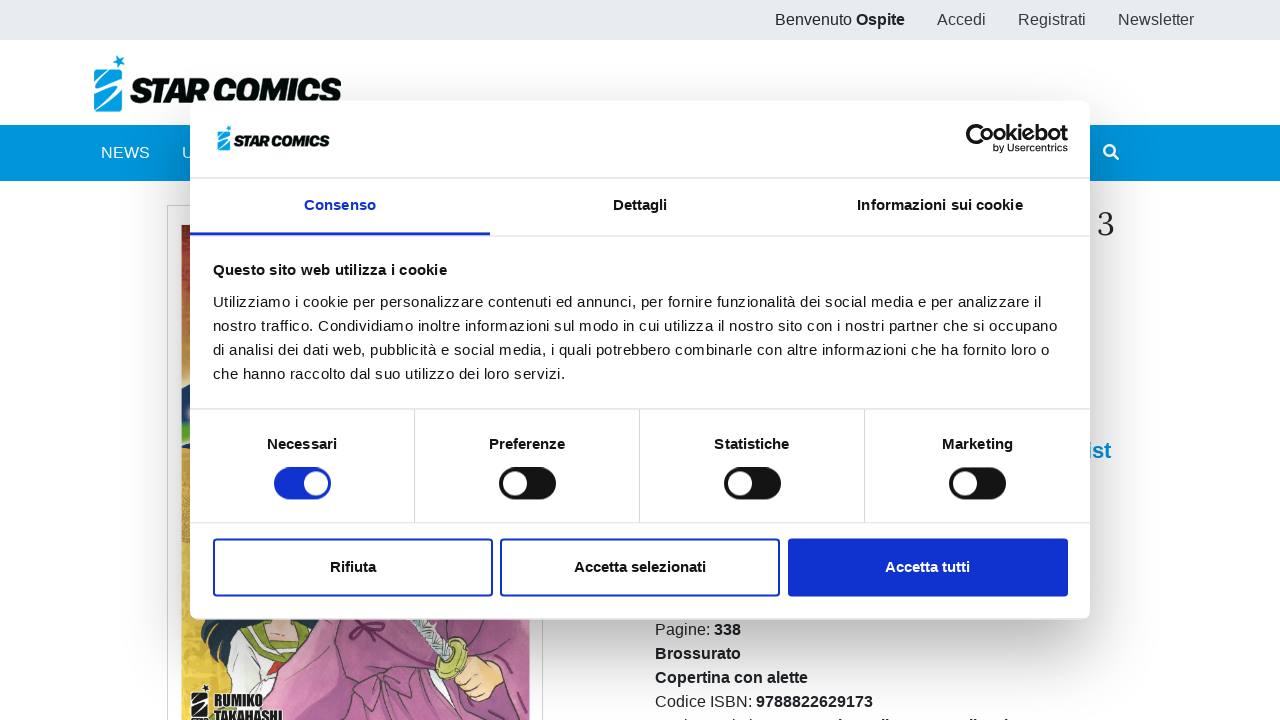